Tests adding items to cart and verifying the number of items in cart

Starting URL: https://www.demoblaze.com/index.html

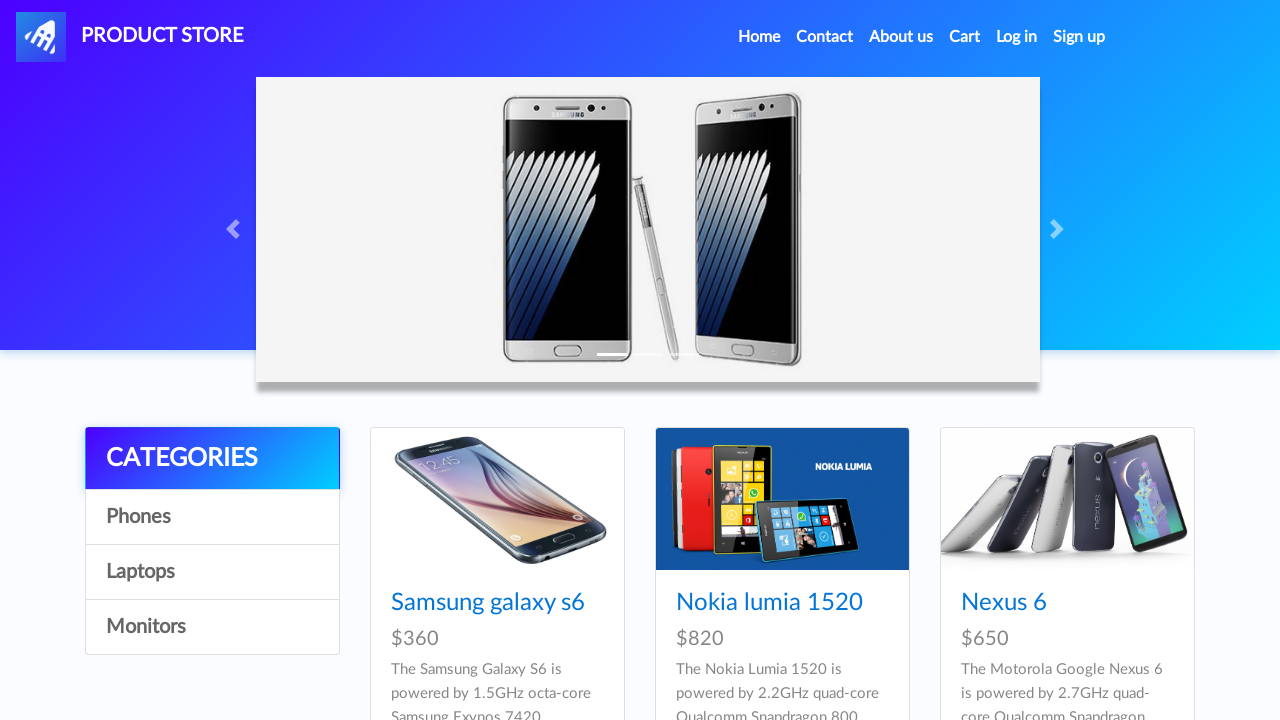

Clicked on Samsung Galaxy S6 product at (488, 603) on text=Samsung galaxy s6
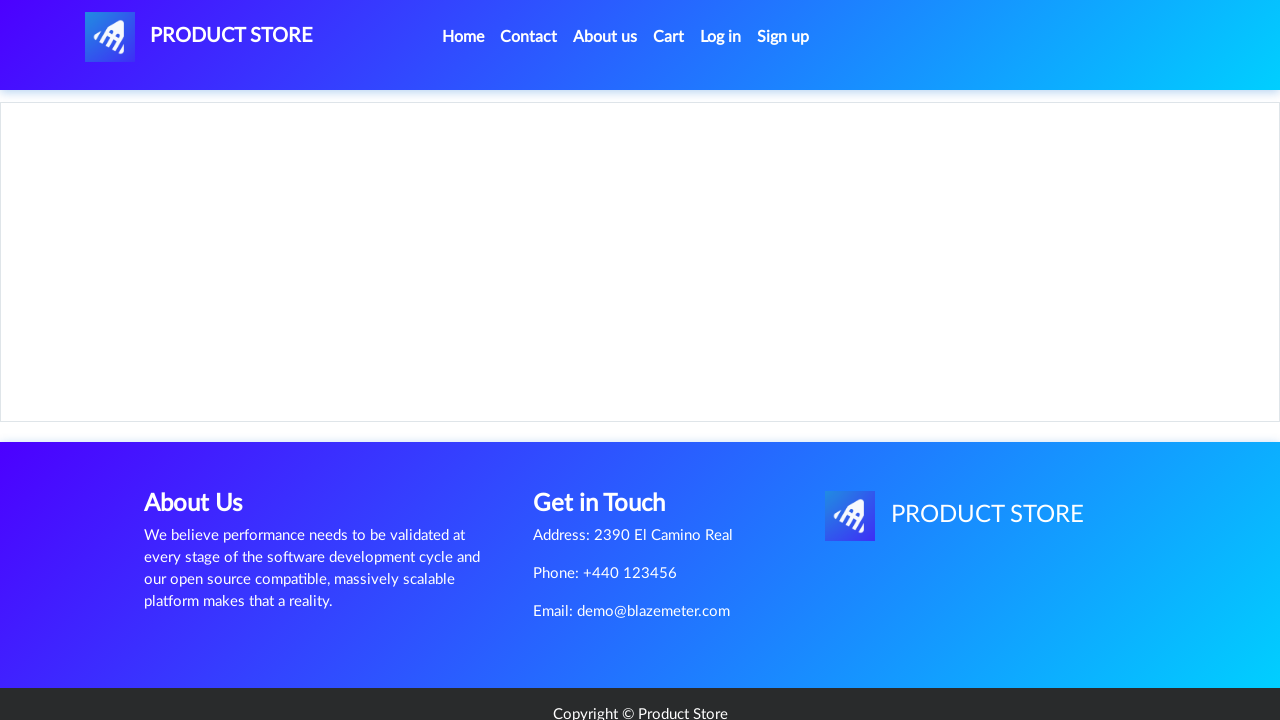

Clicked add to cart button for Samsung Galaxy S6 at (610, 440) on xpath=/html/body/div[5]/div/div[2]/div[2]/div/a
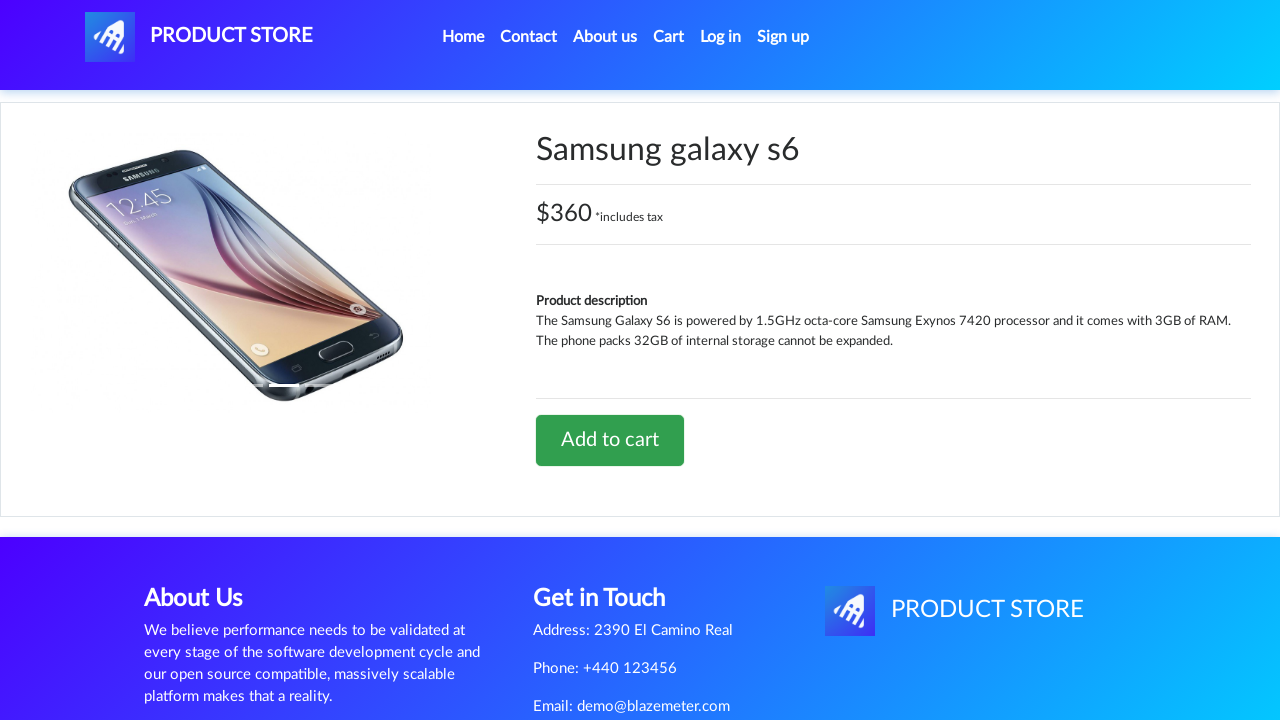

Accepted alert dialog confirming item added to cart
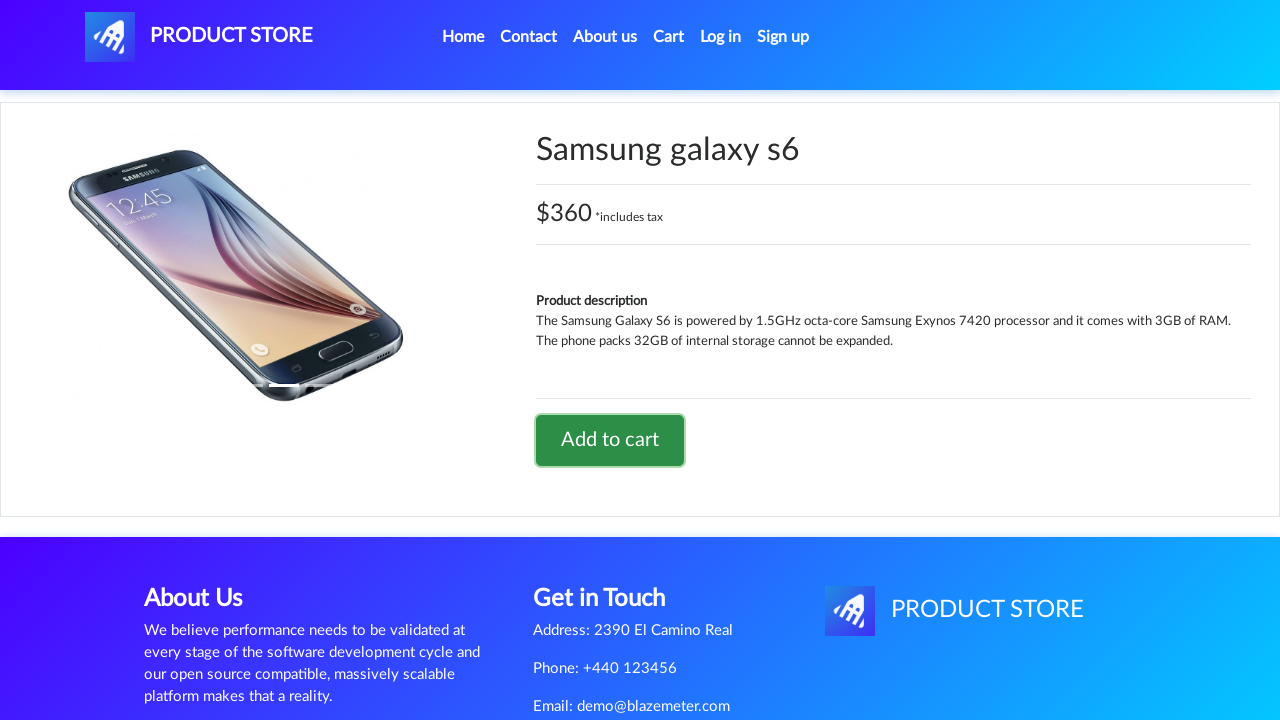

Clicked home button to return to product list at (463, 37) on css=li.nav-item:nth-child(1) > a:nth-child(1)
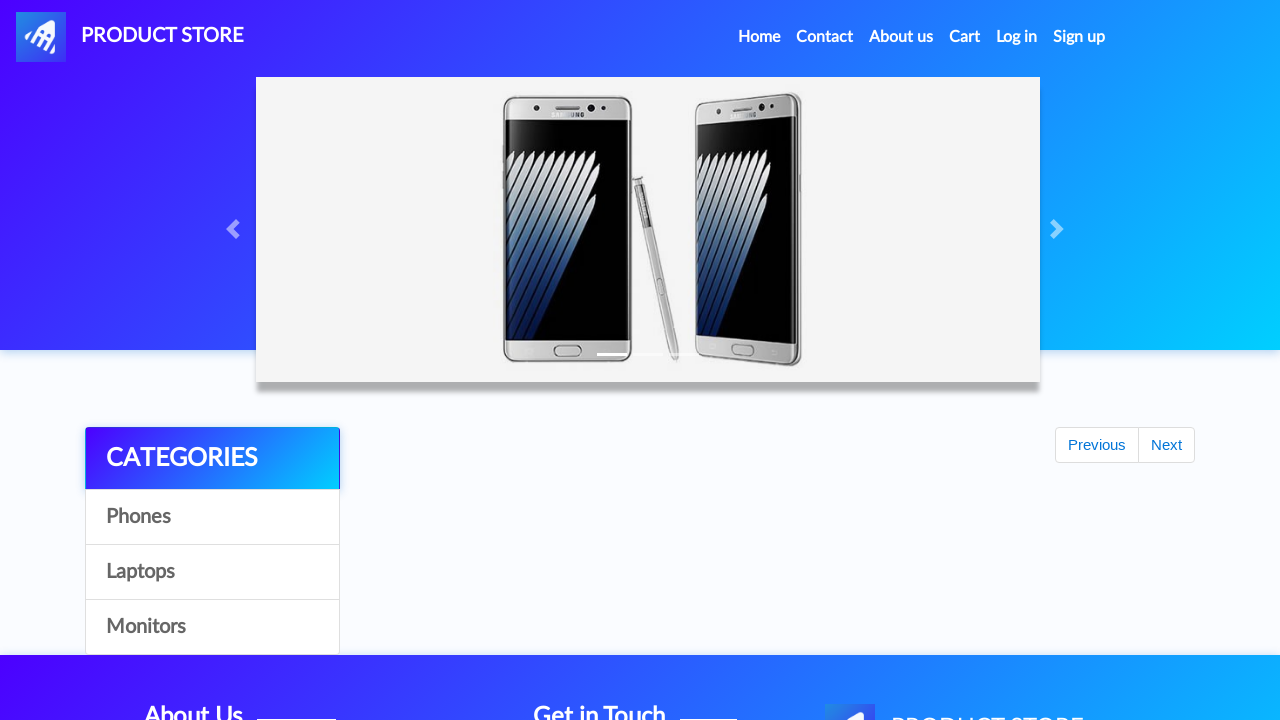

Clicked on Nokia Lumia 1520 product at (769, 603) on text=Nokia lumia 1520
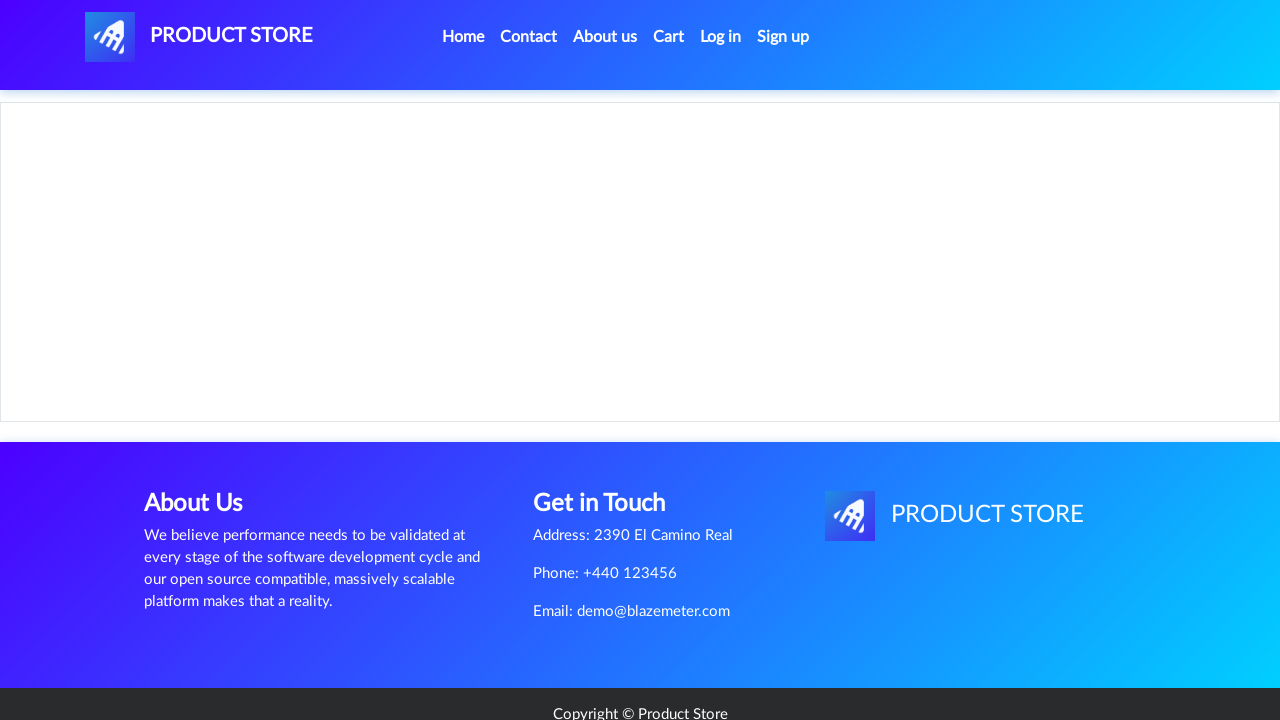

Clicked add to cart button for Nokia Lumia 1520 at (610, 440) on xpath=/html/body/div[5]/div/div[2]/div[2]/div/a
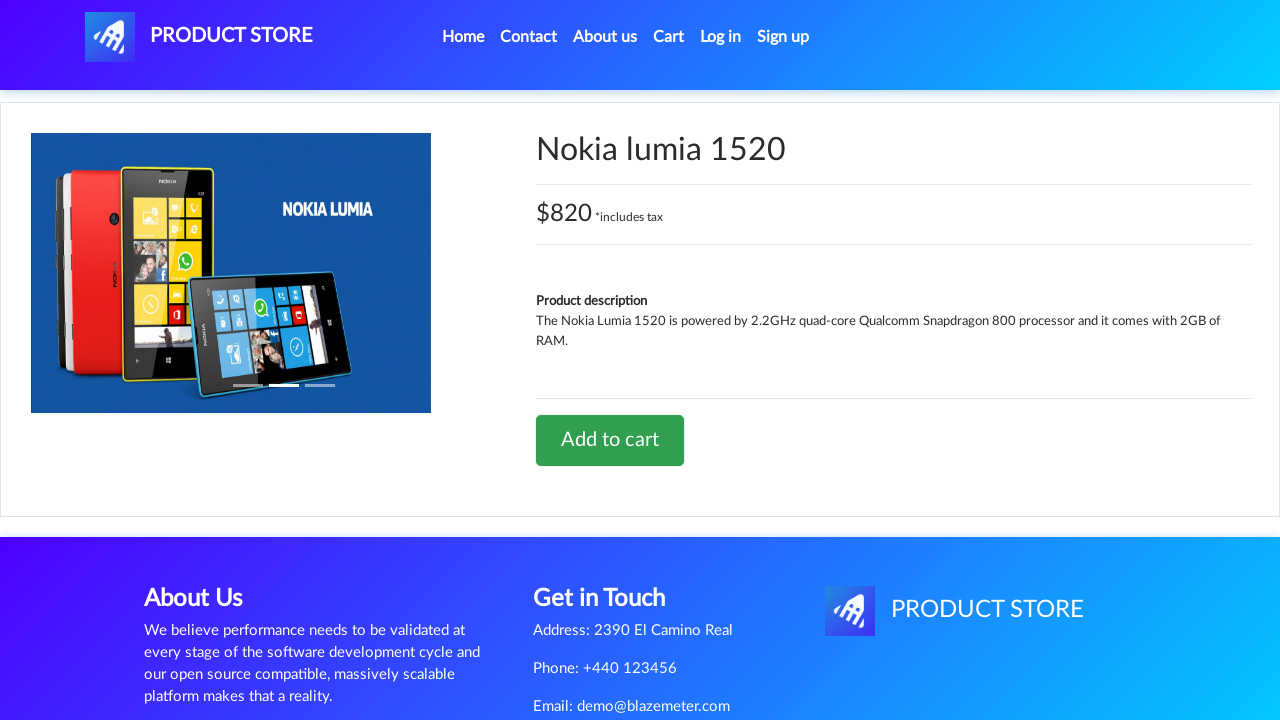

Accepted alert dialog confirming item added to cart
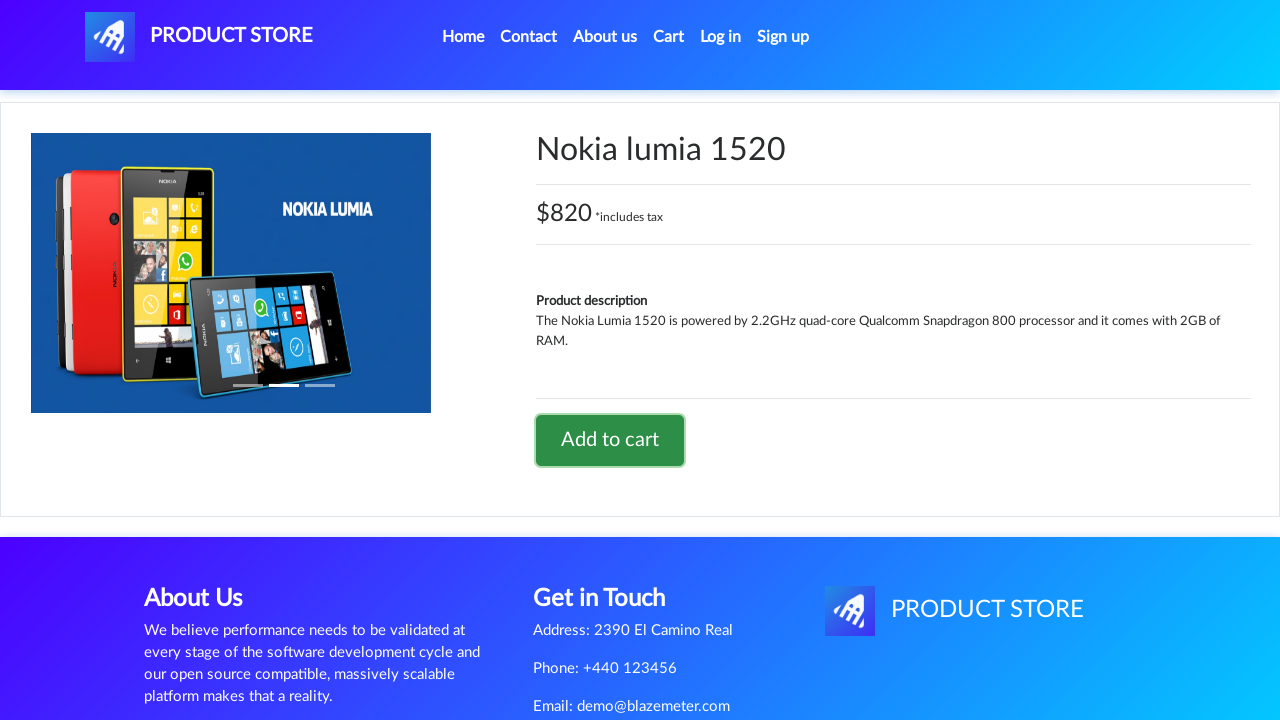

Clicked cart button to navigate to shopping cart at (669, 37) on #cartur
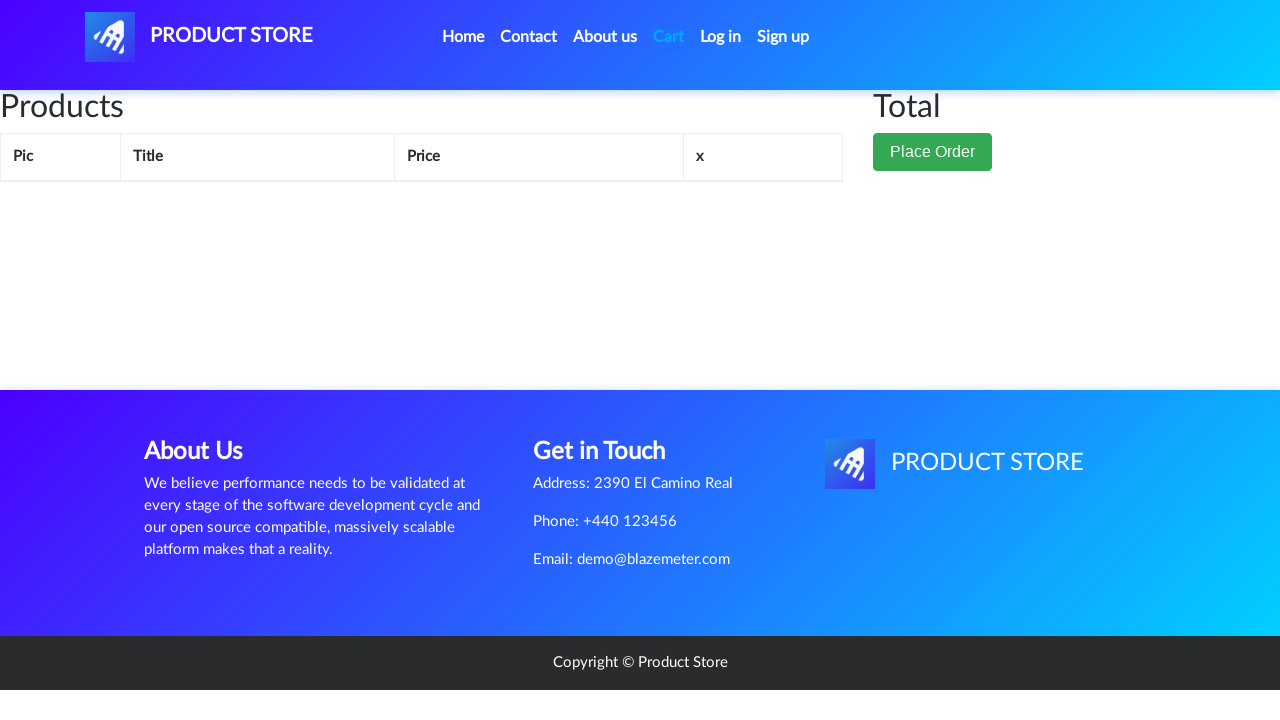

Cart page loaded with items displayed
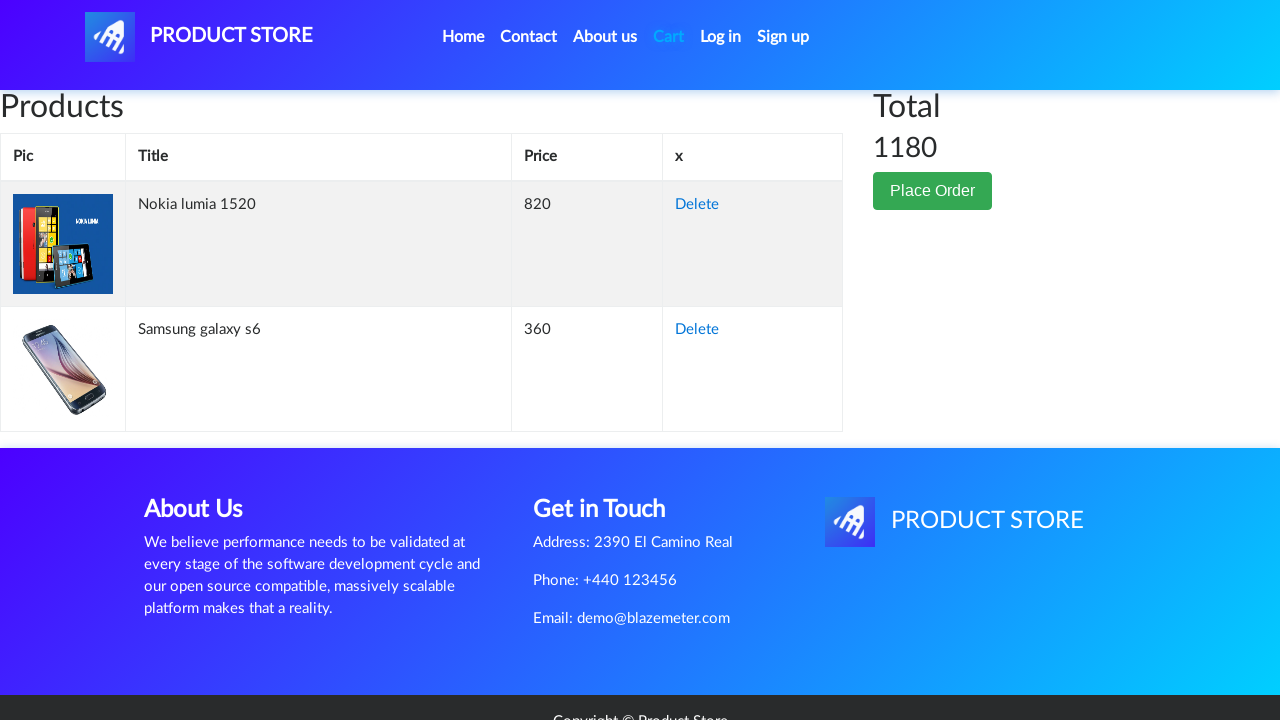

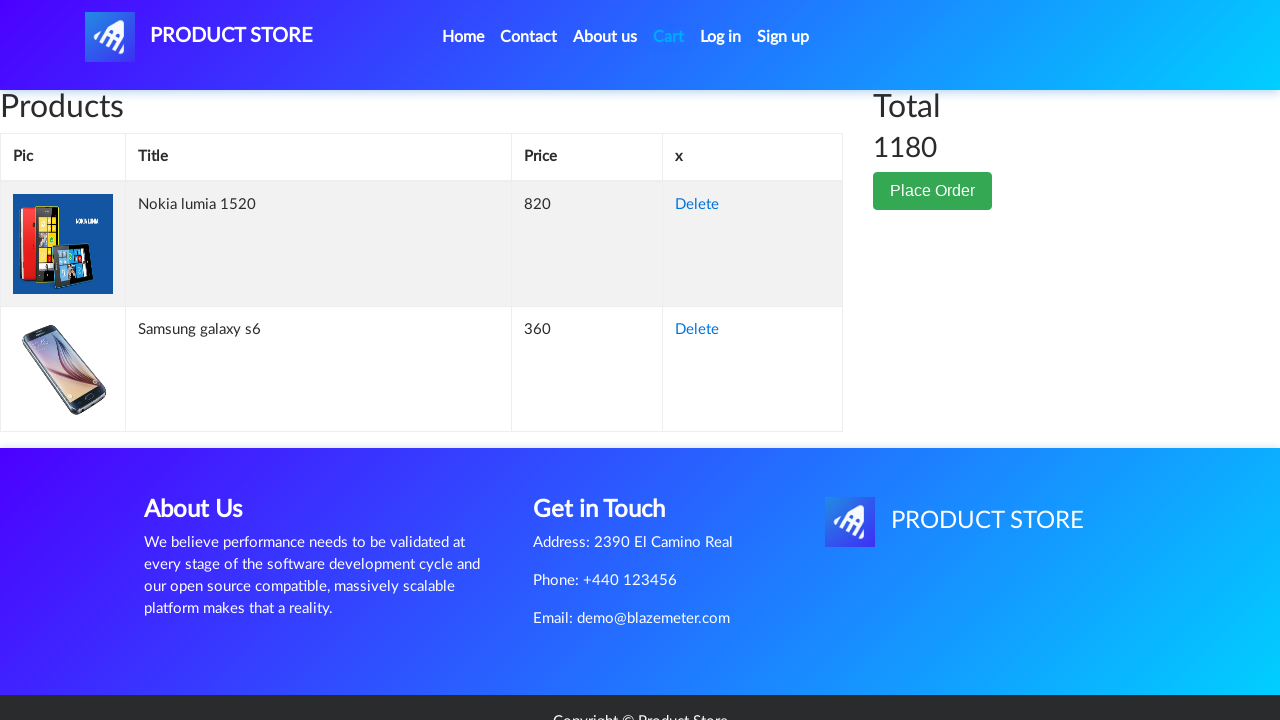